Tests dropdown/select element functionality by selecting options using visible text, index, and value methods on a training website's select dropdown.

Starting URL: https://v1.training-support.net/selenium/selects

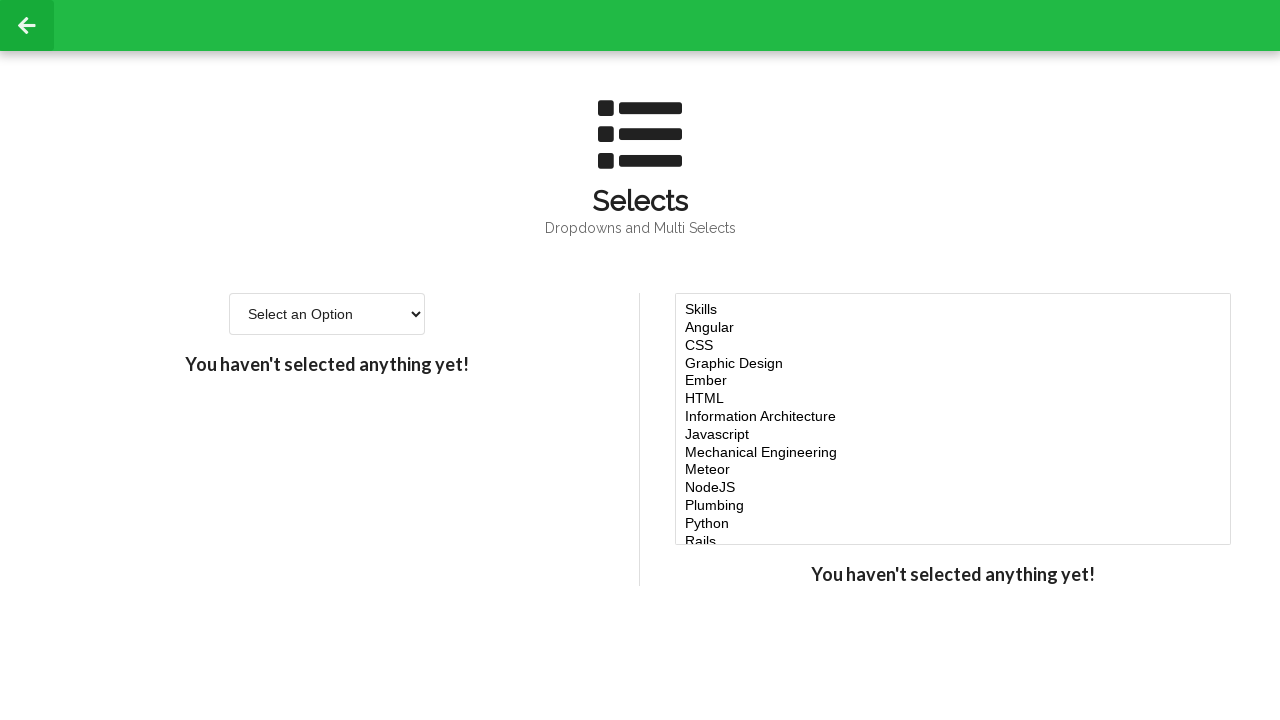

Selected 'Option 2' from dropdown by visible text on #single-select
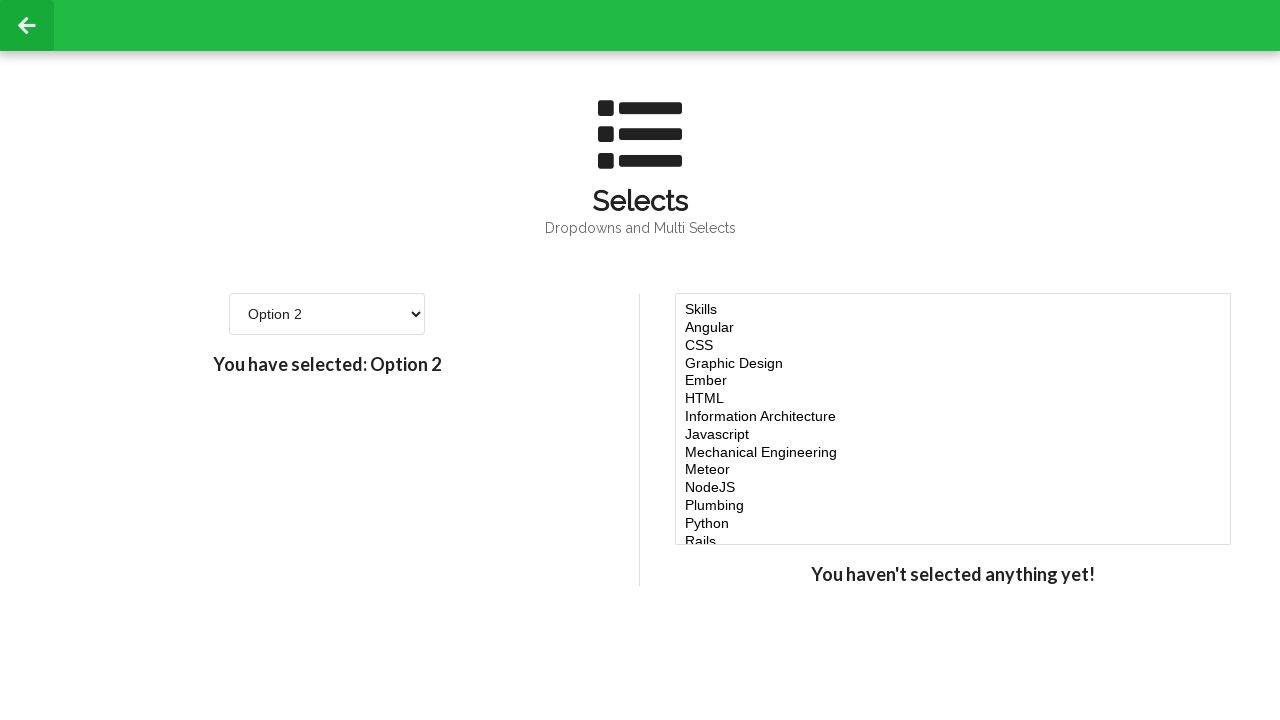

Selected fourth option (index 3) from dropdown by index on #single-select
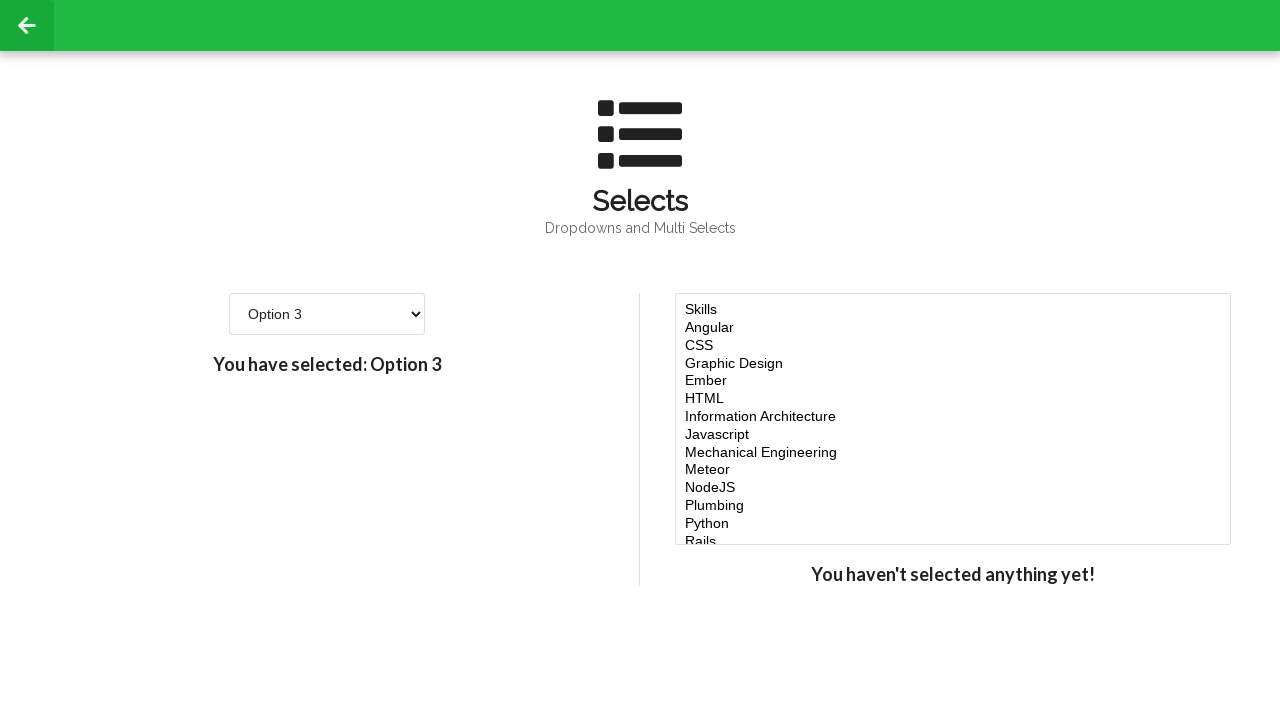

Selected option with value '4' from dropdown by value on #single-select
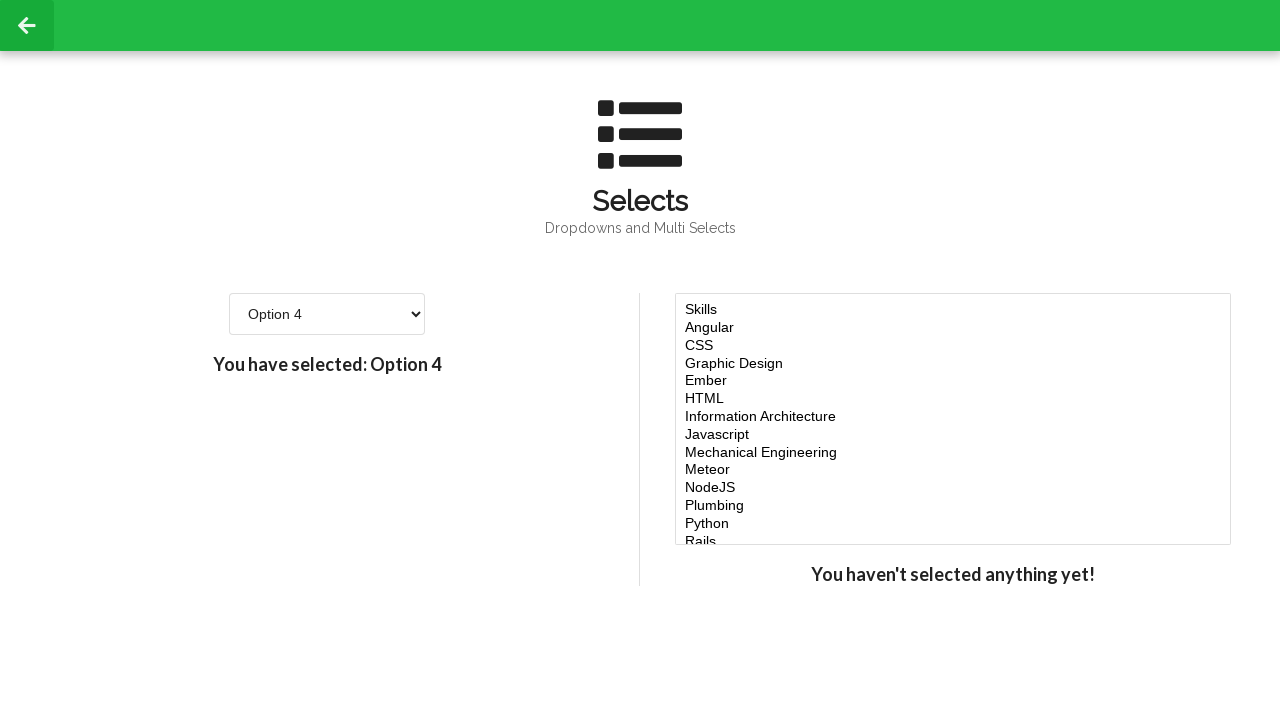

Verified dropdown element is still present after selections
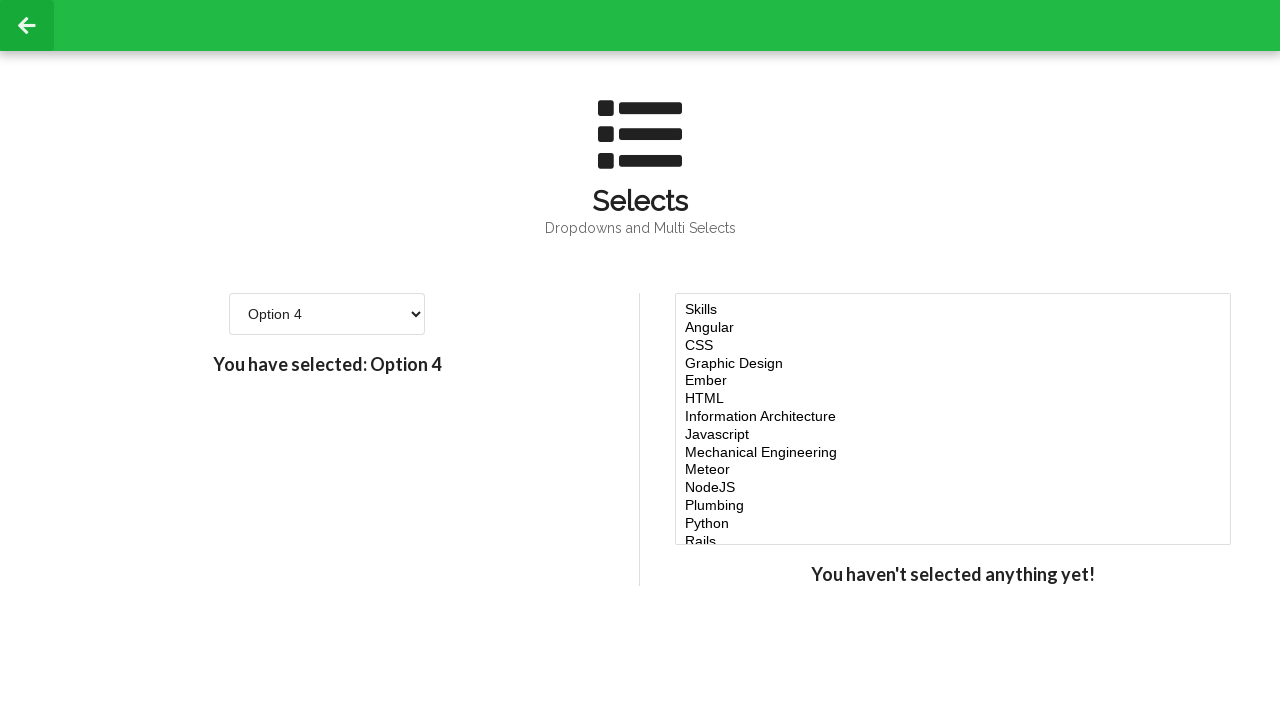

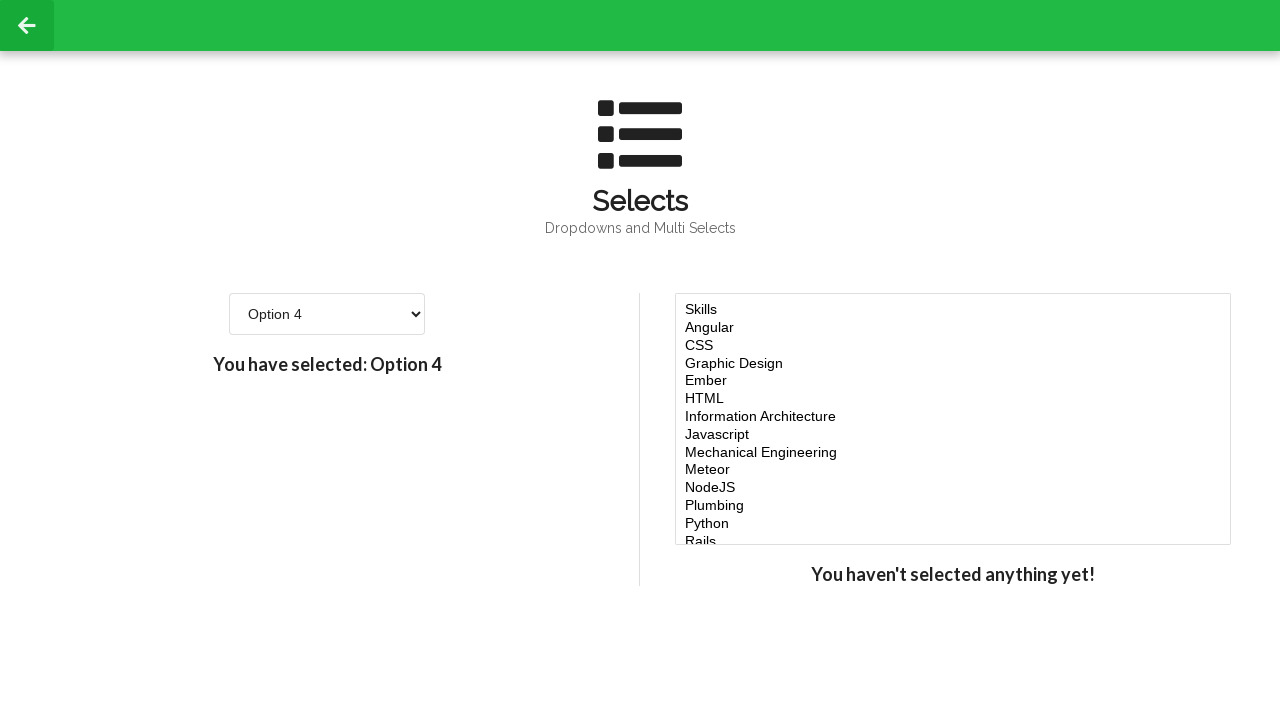